Tests page scrolling functionality by scrolling the main window down and then scrolling within a fixed-header table element

Starting URL: https://rahulshettyacademy.com/AutomationPractice/

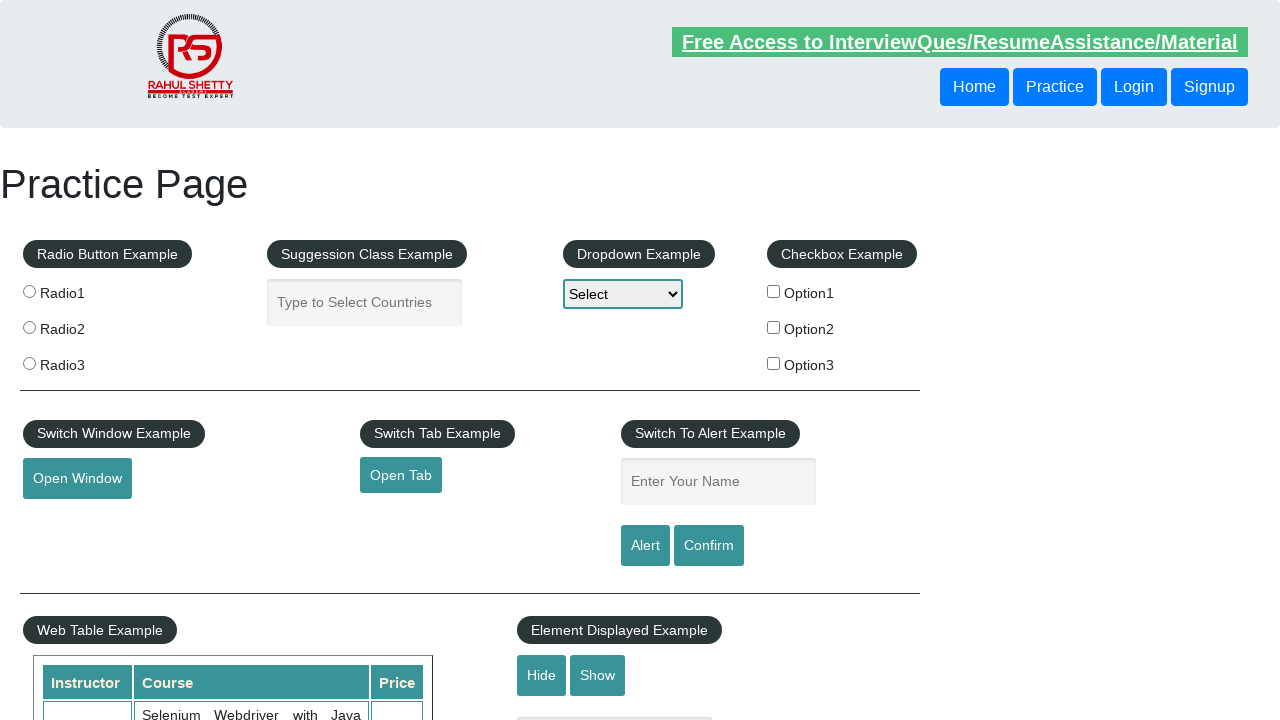

Scrolled main window down by 600 pixels
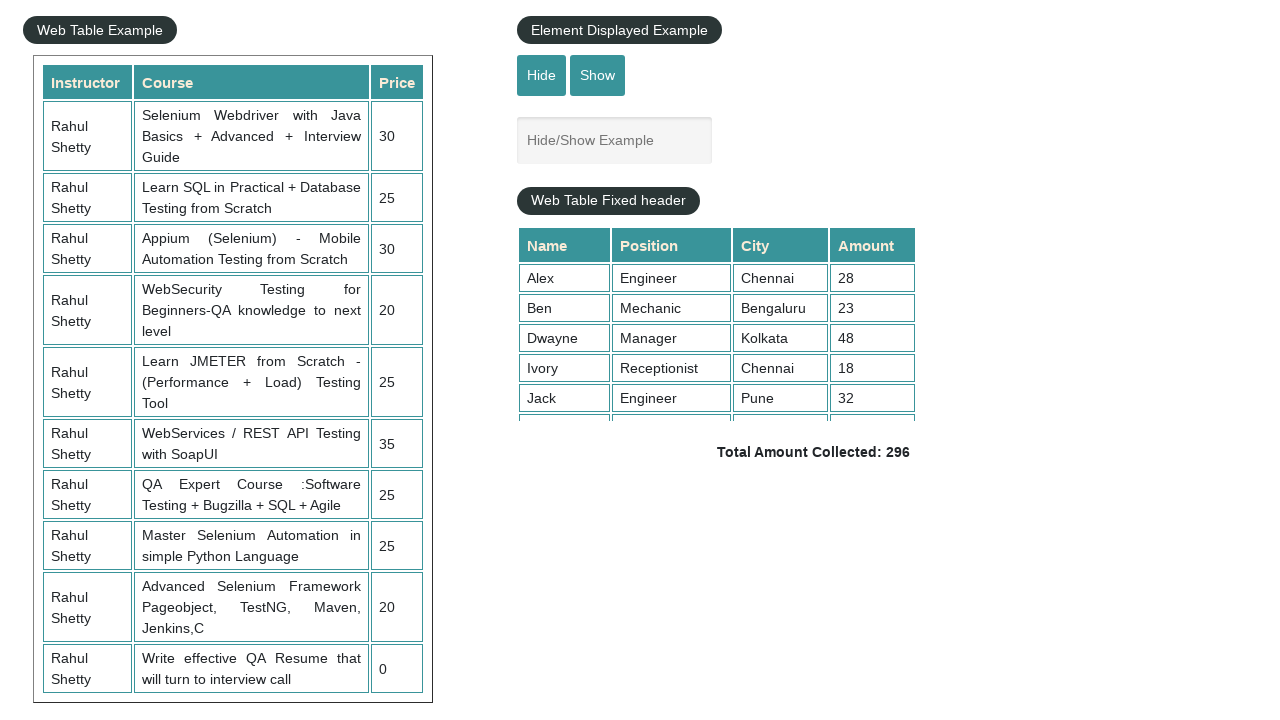

Waited 1 second for scroll to complete
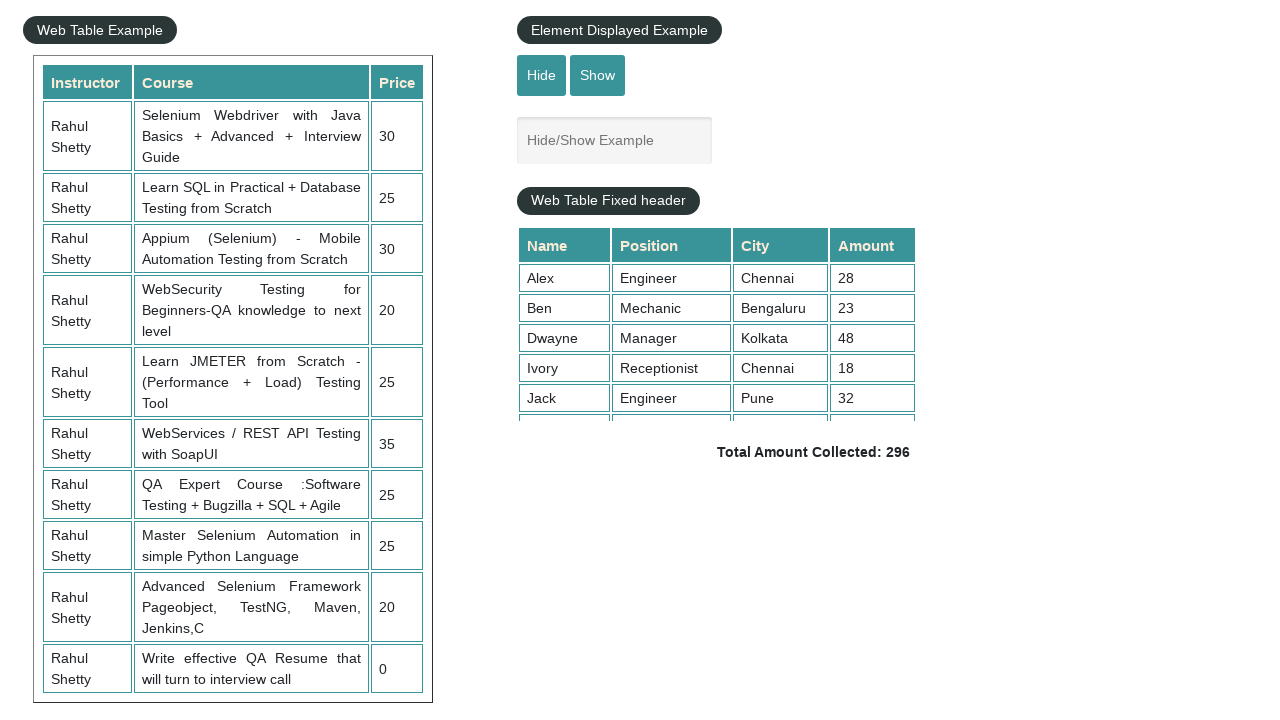

Scrolled within fixed-header table element by 100 pixels
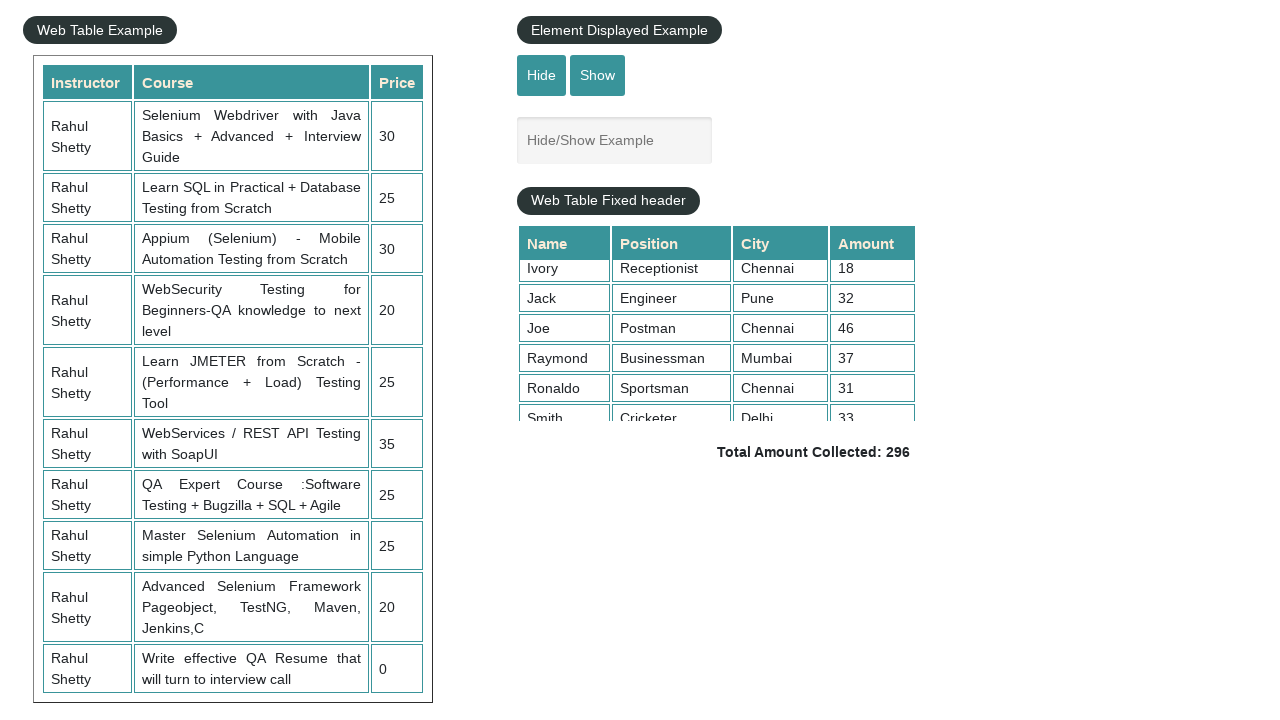

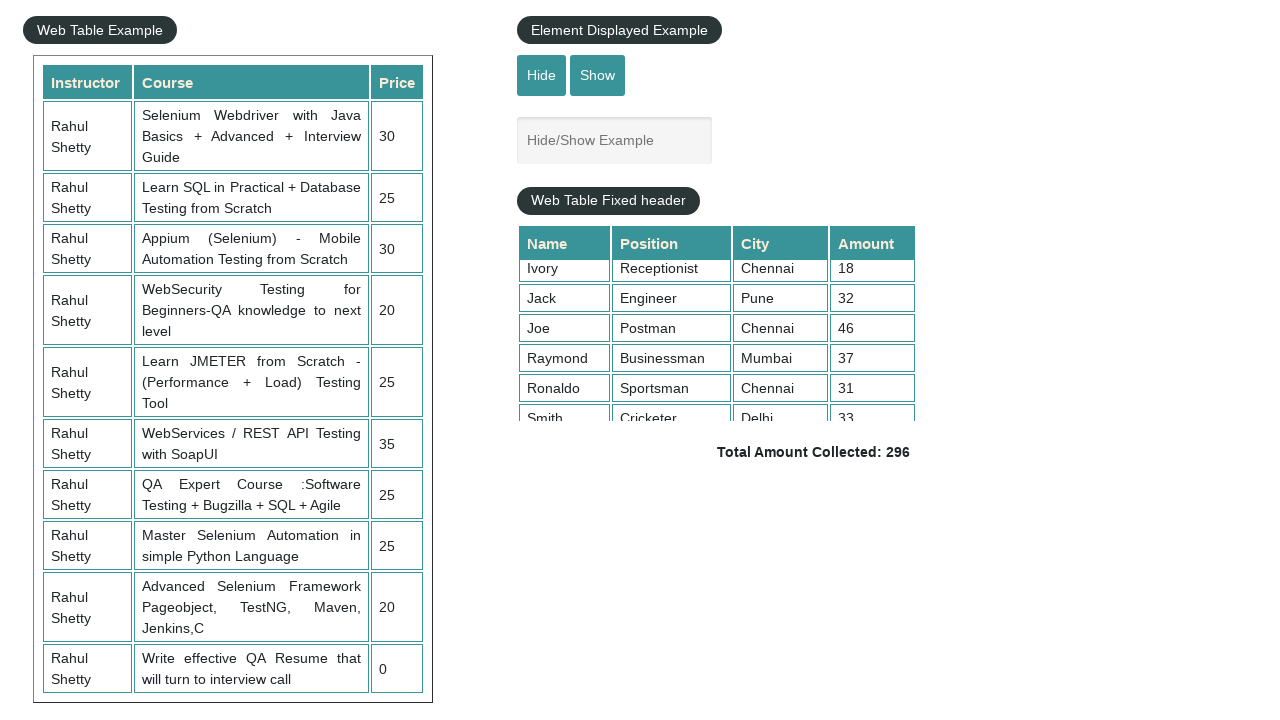